Tests that the Browse Languages page contains a table with headers: Language, Author, Date, Comments, Rate.

Starting URL: http://www.99-bottles-of-beer.net/

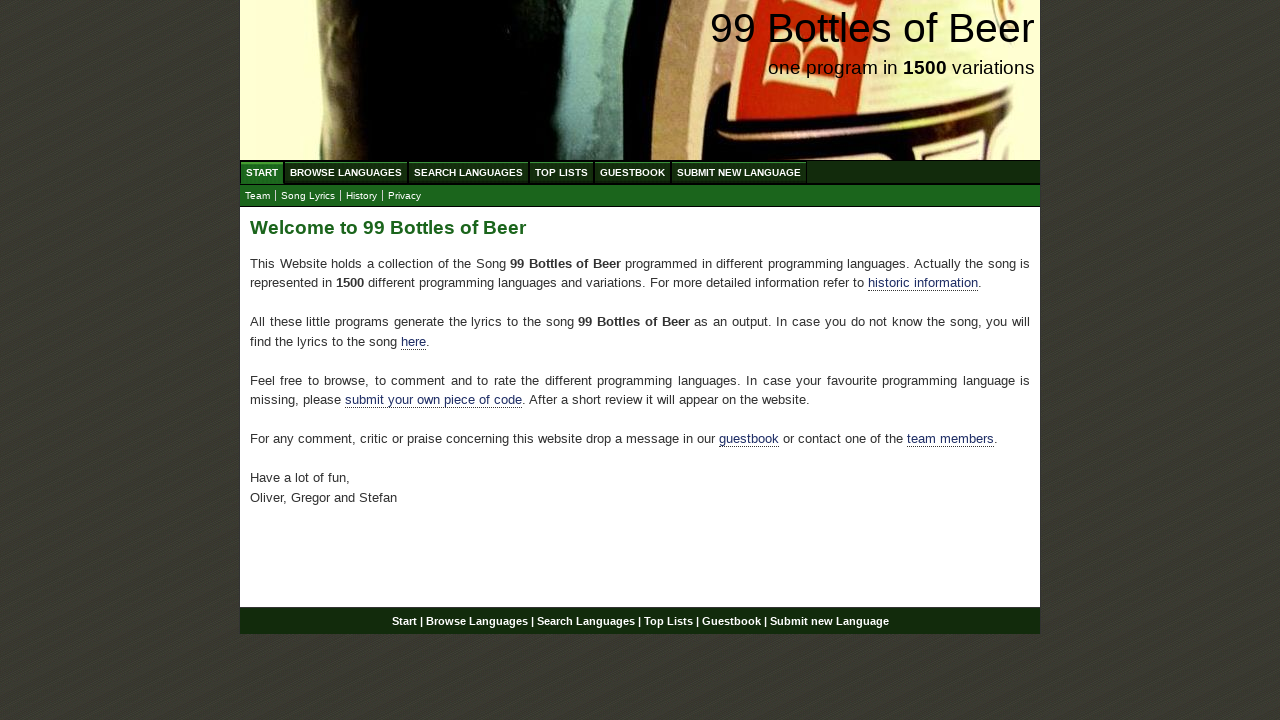

Clicked on Browse Languages menu at (346, 172) on xpath=//li/a[@href='/abc.html']
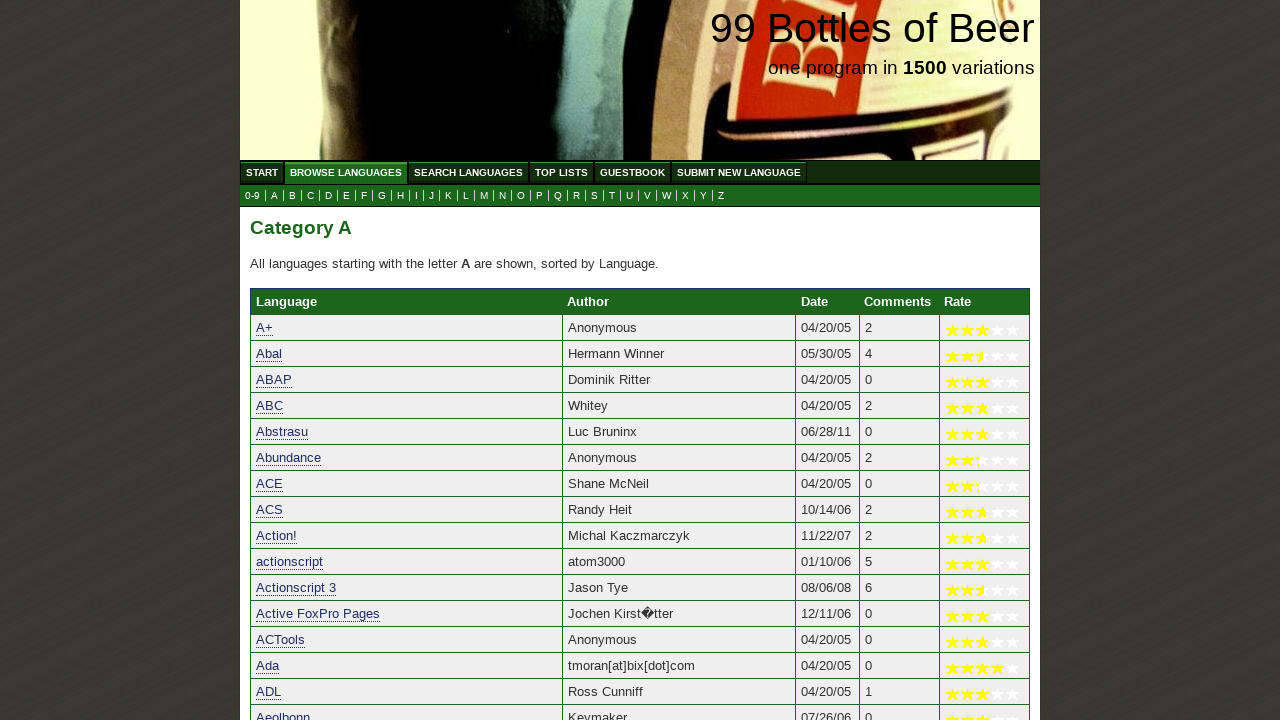

Table header loaded
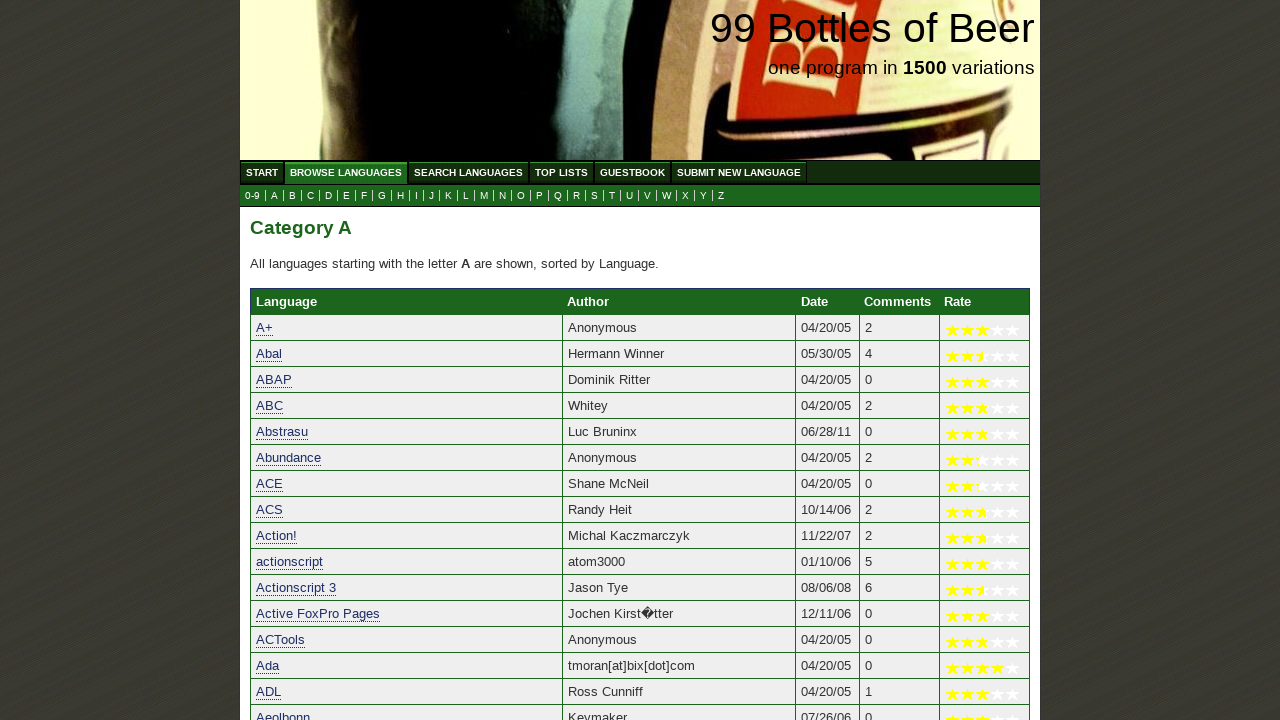

Extracted all table headers from the page
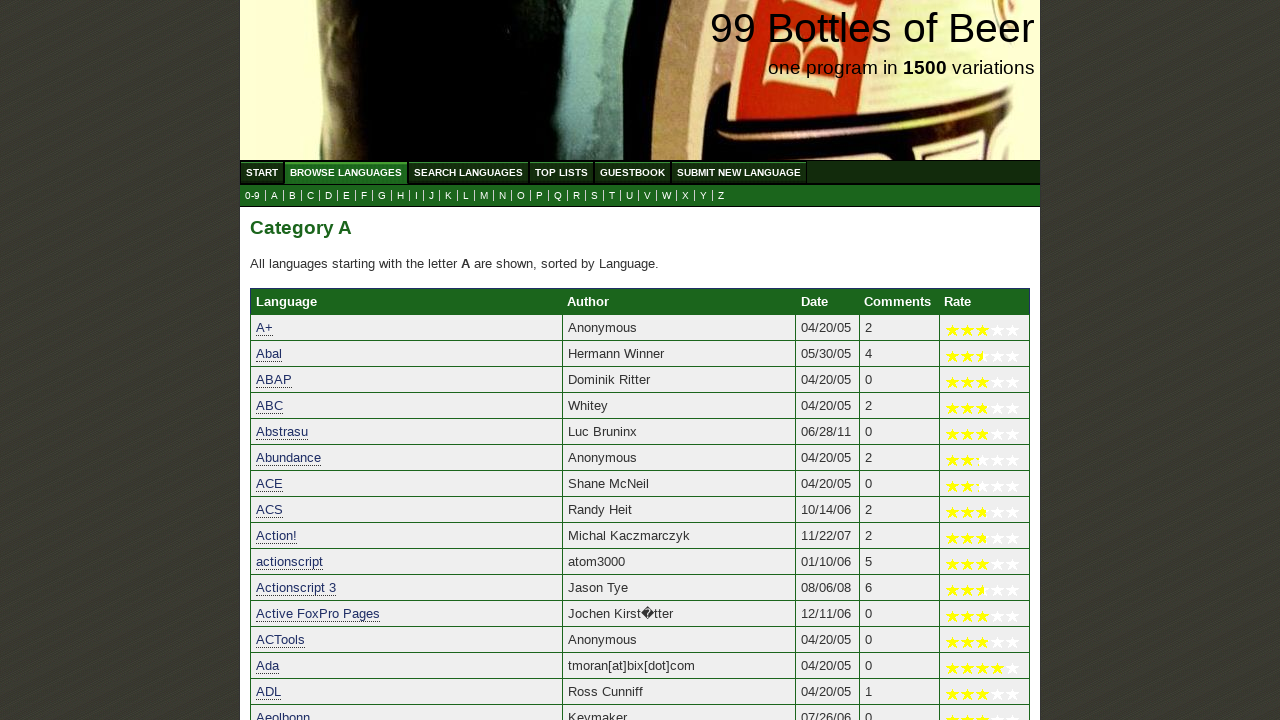

Verified table headers match expected values: Language, Author, Date, Comments, Rate
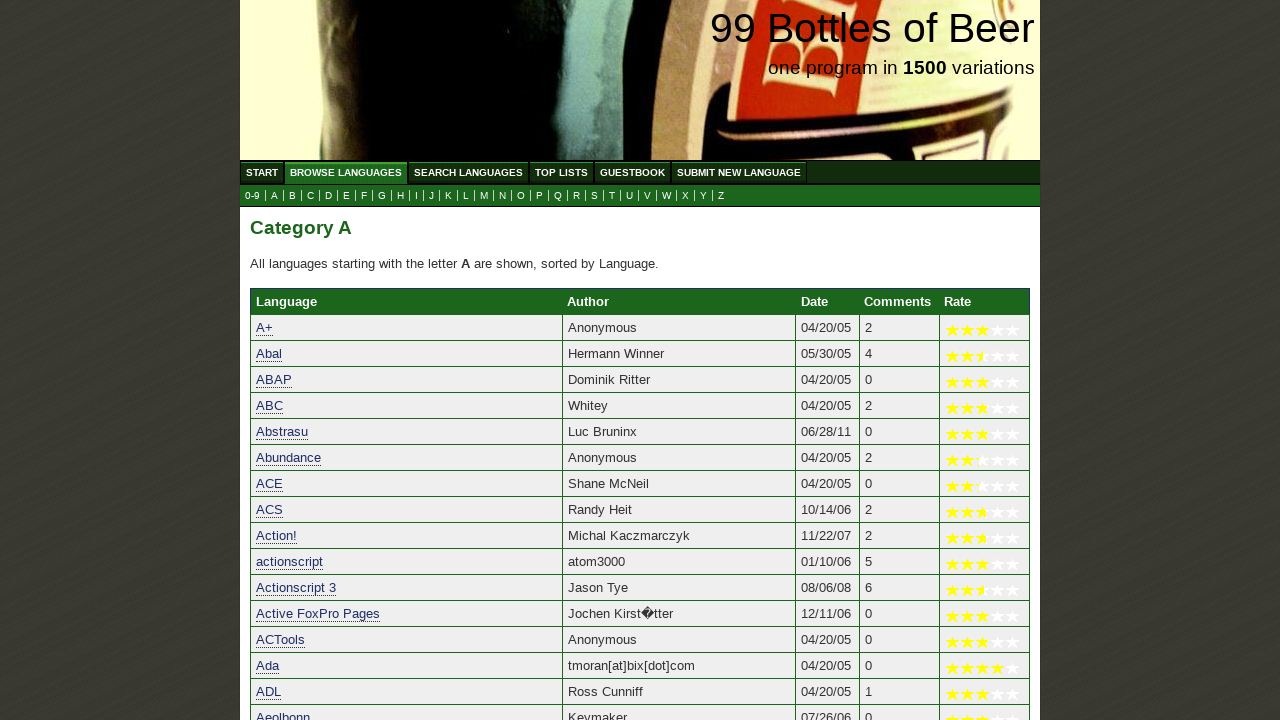

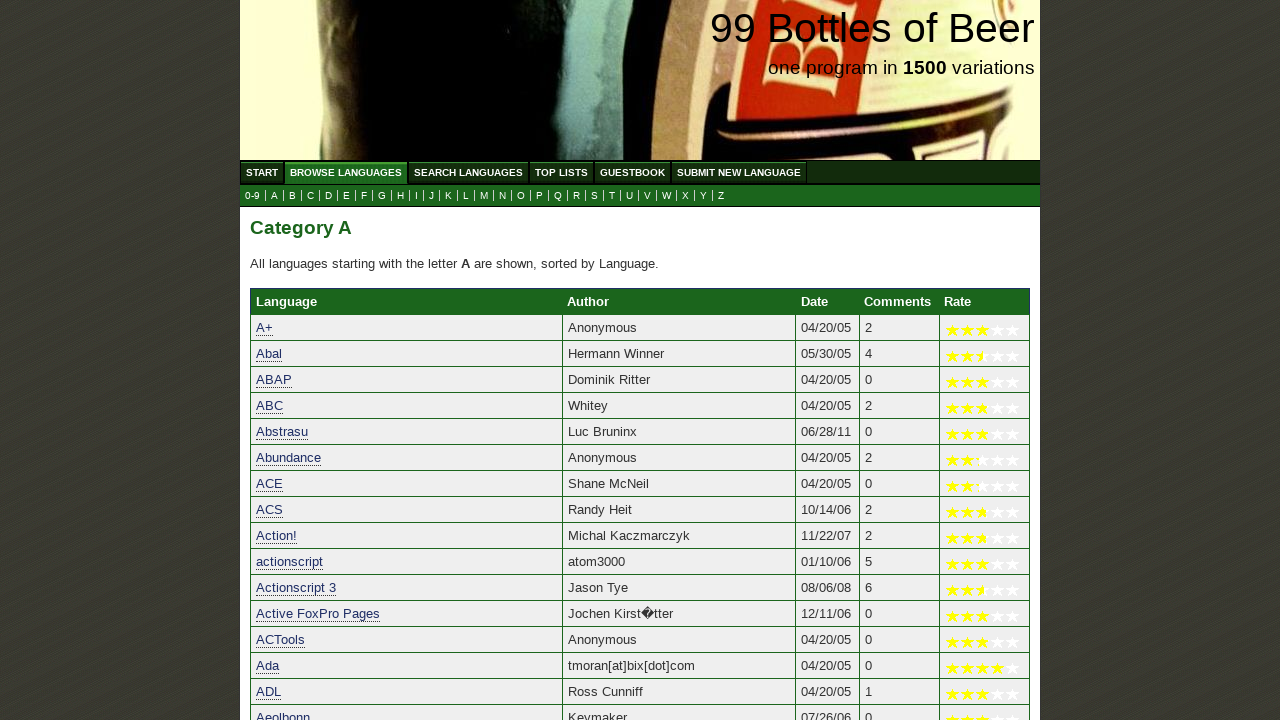